Navigates to the RedBus travel booking website homepage and verifies the page loads successfully

Starting URL: https://www.redbus.in/

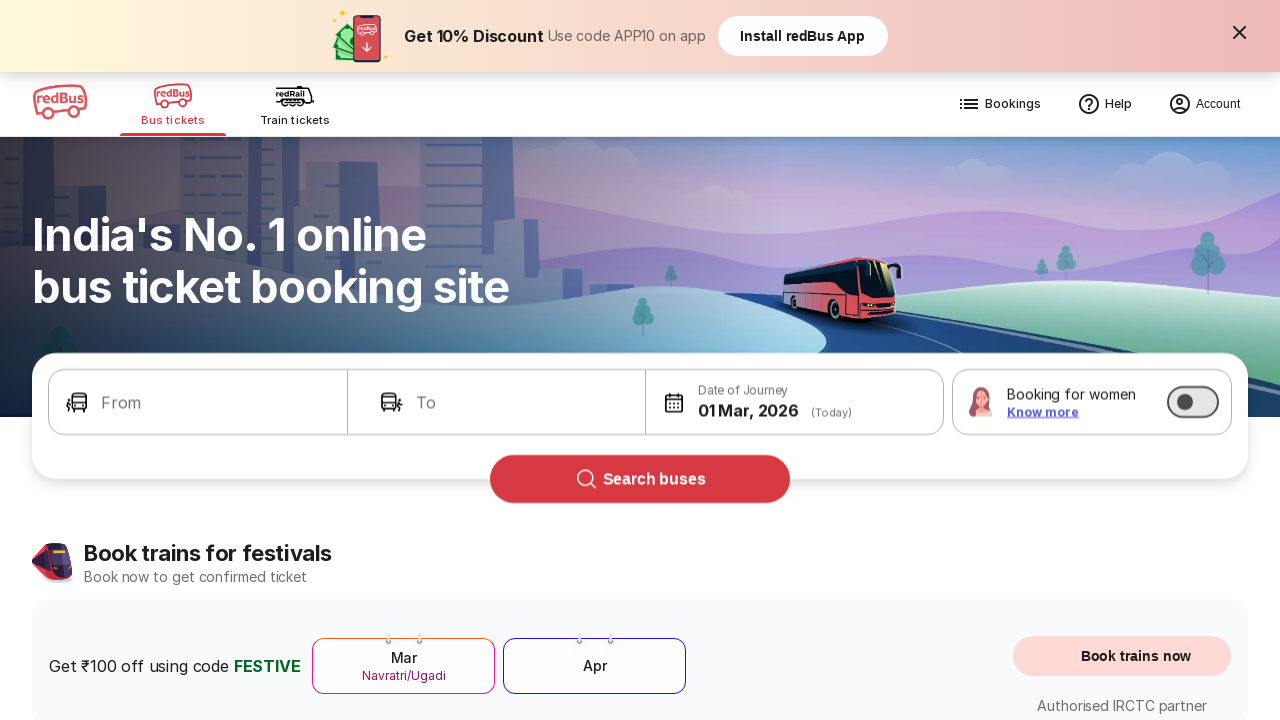

Waited for page DOM to be fully loaded
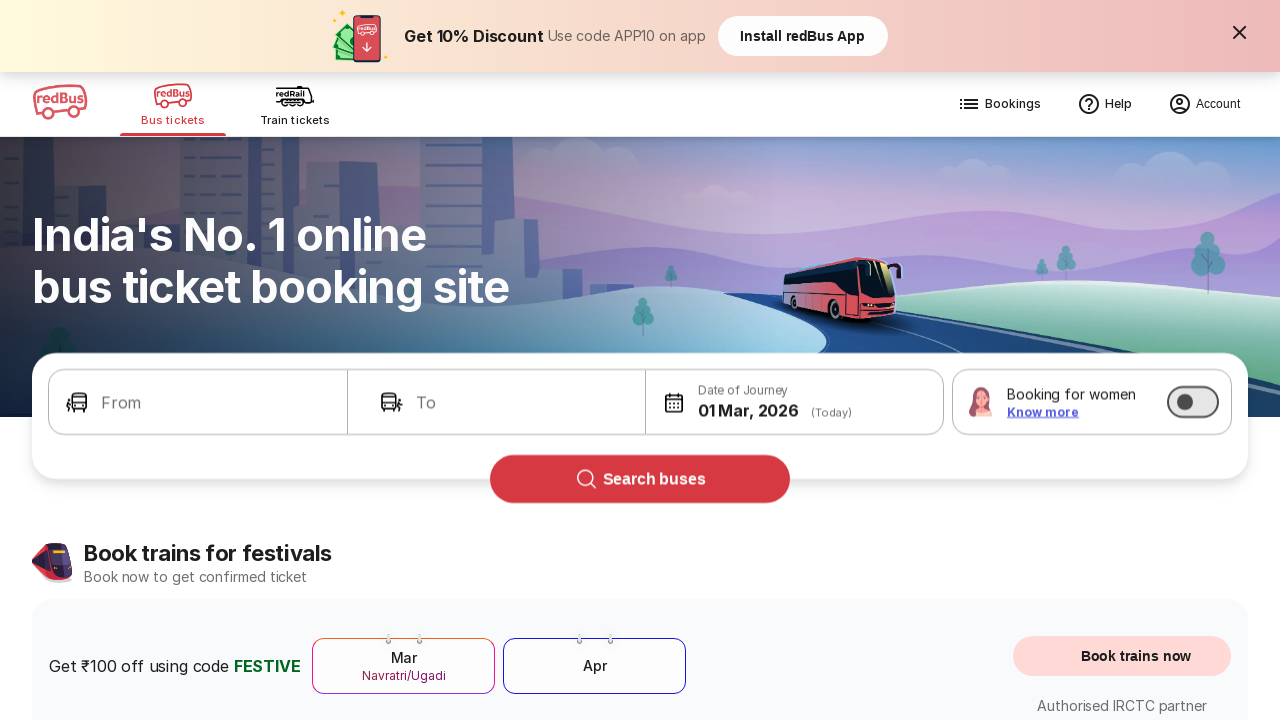

Verified body element is visible - RedBus homepage loaded successfully
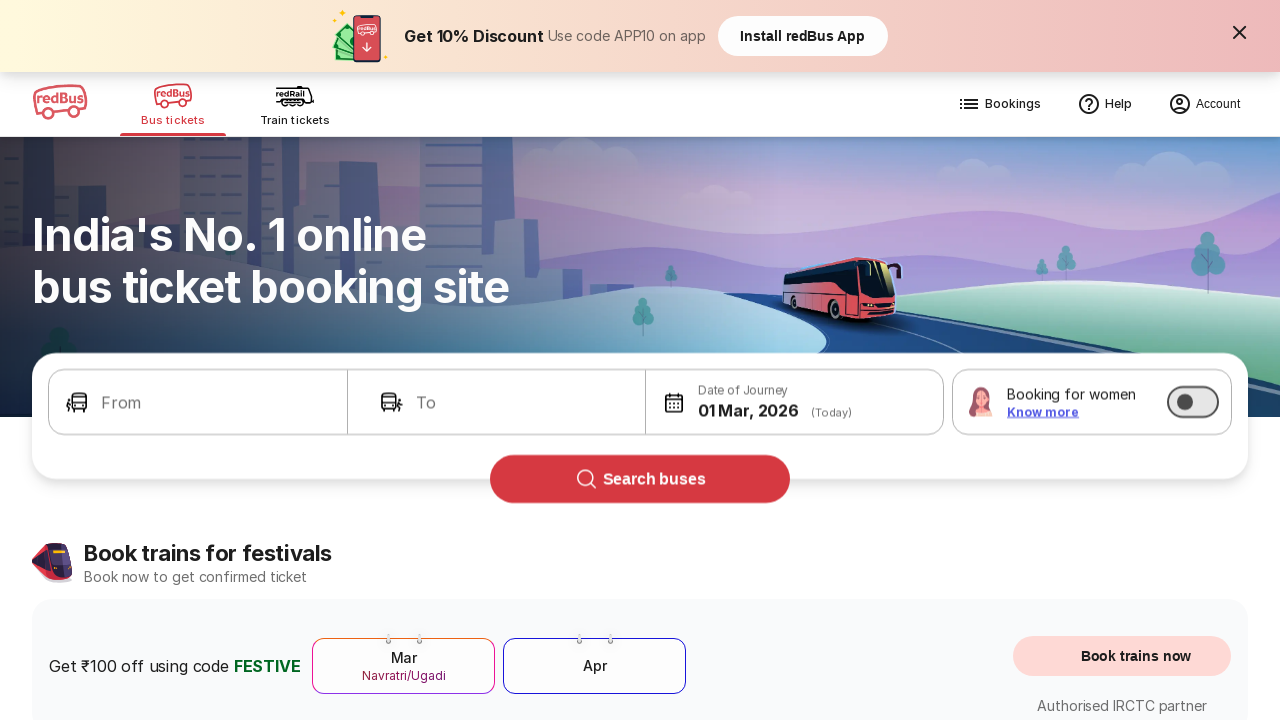

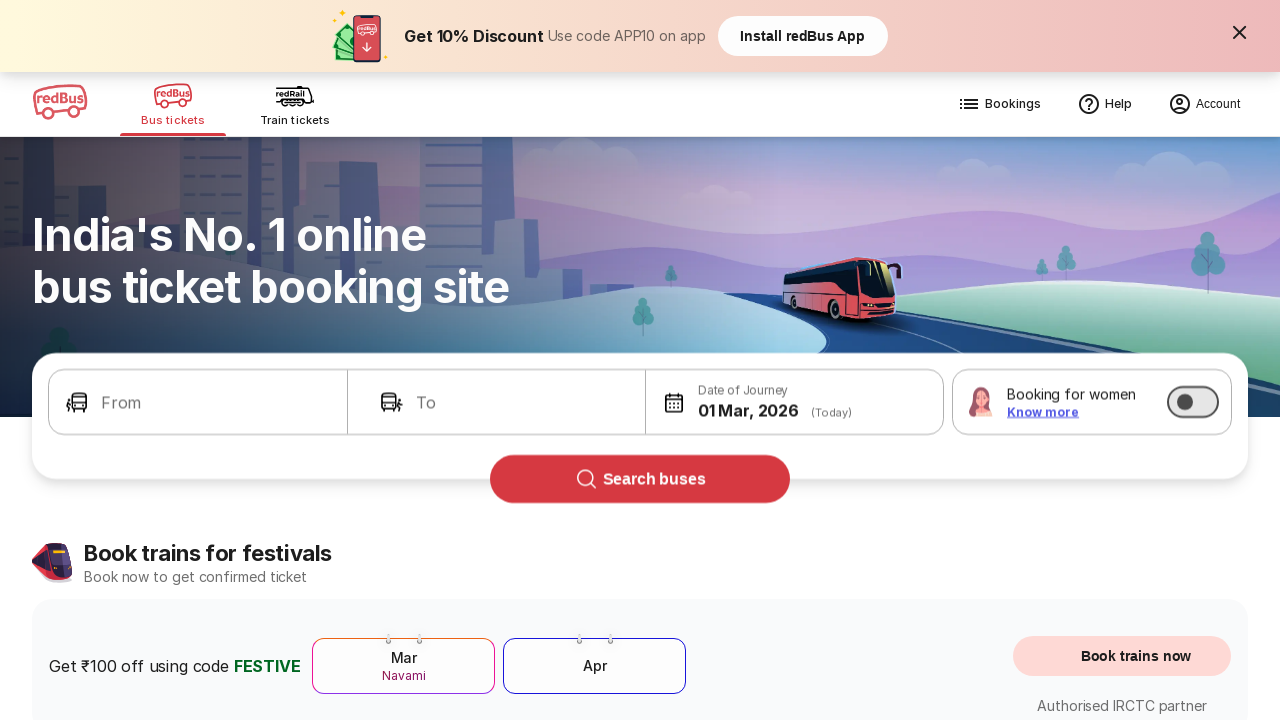